Tests destination dropdown selection functionality by selecting Berlin and verifying it was selected correctly

Starting URL: https://blazedemo.com

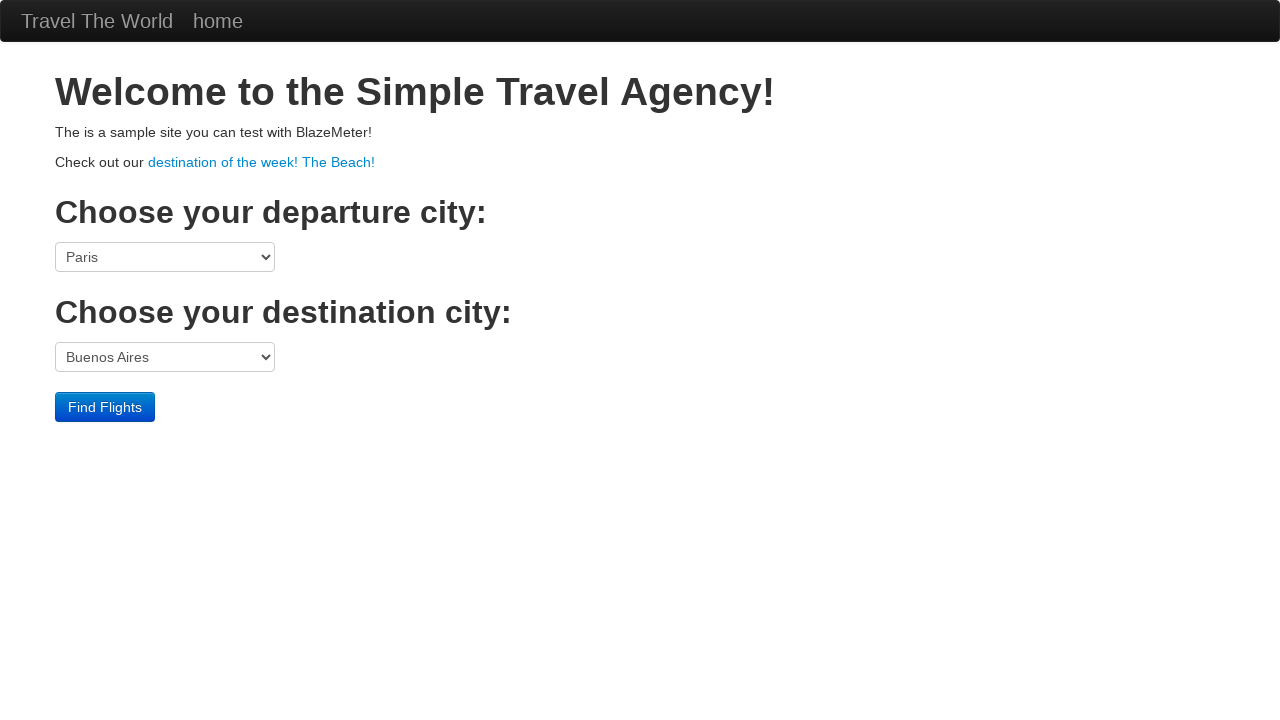

Selected Berlin from the destination dropdown on select[name='toPort']
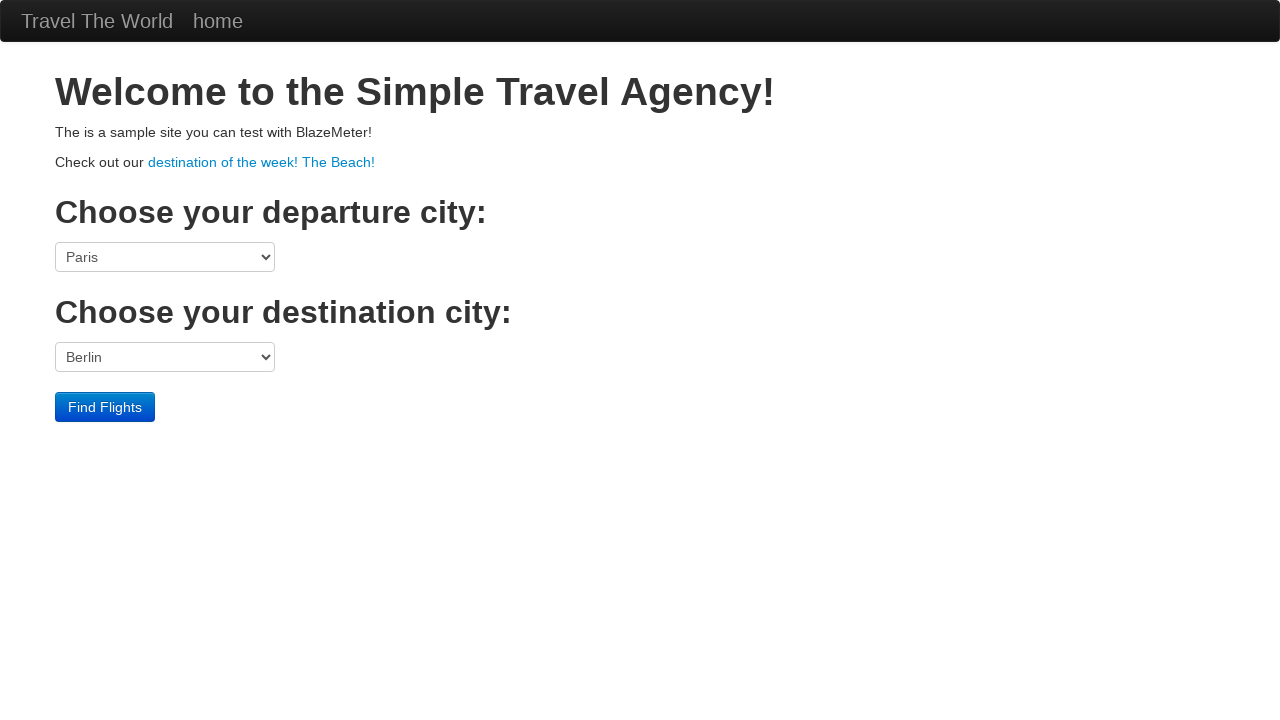

Retrieved the selected destination value
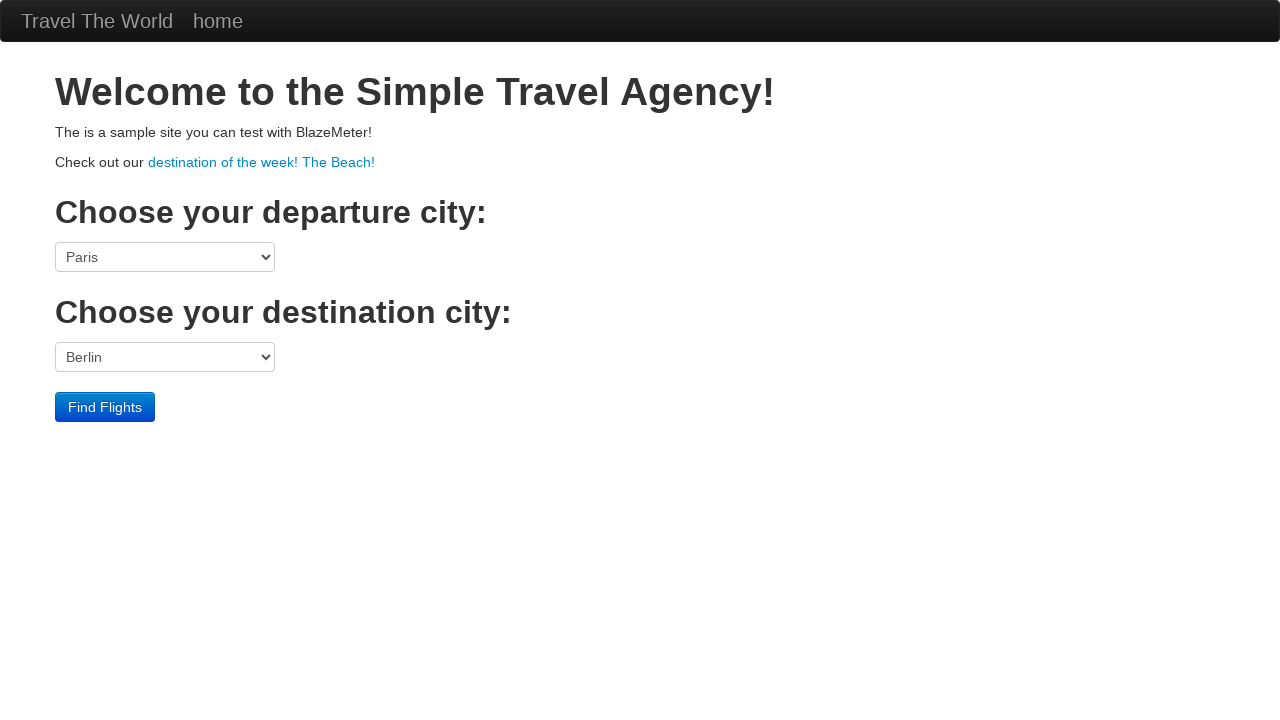

Verified that Berlin is correctly selected in the destination dropdown
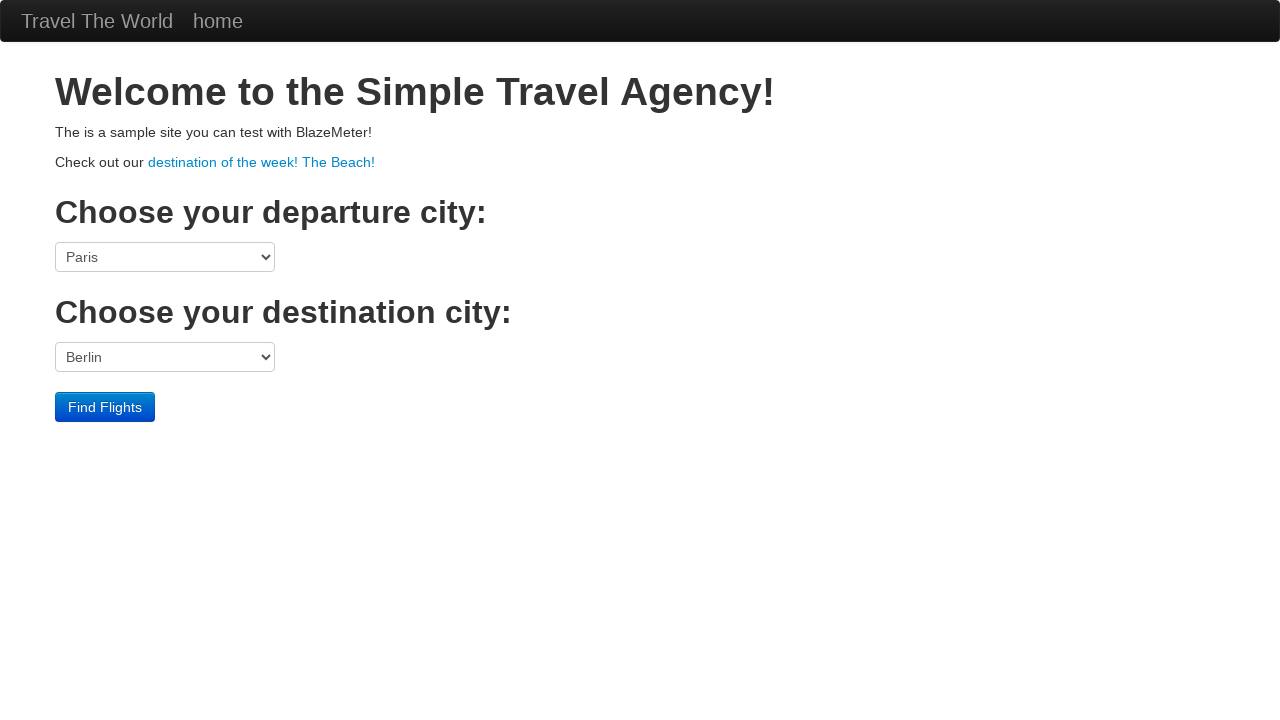

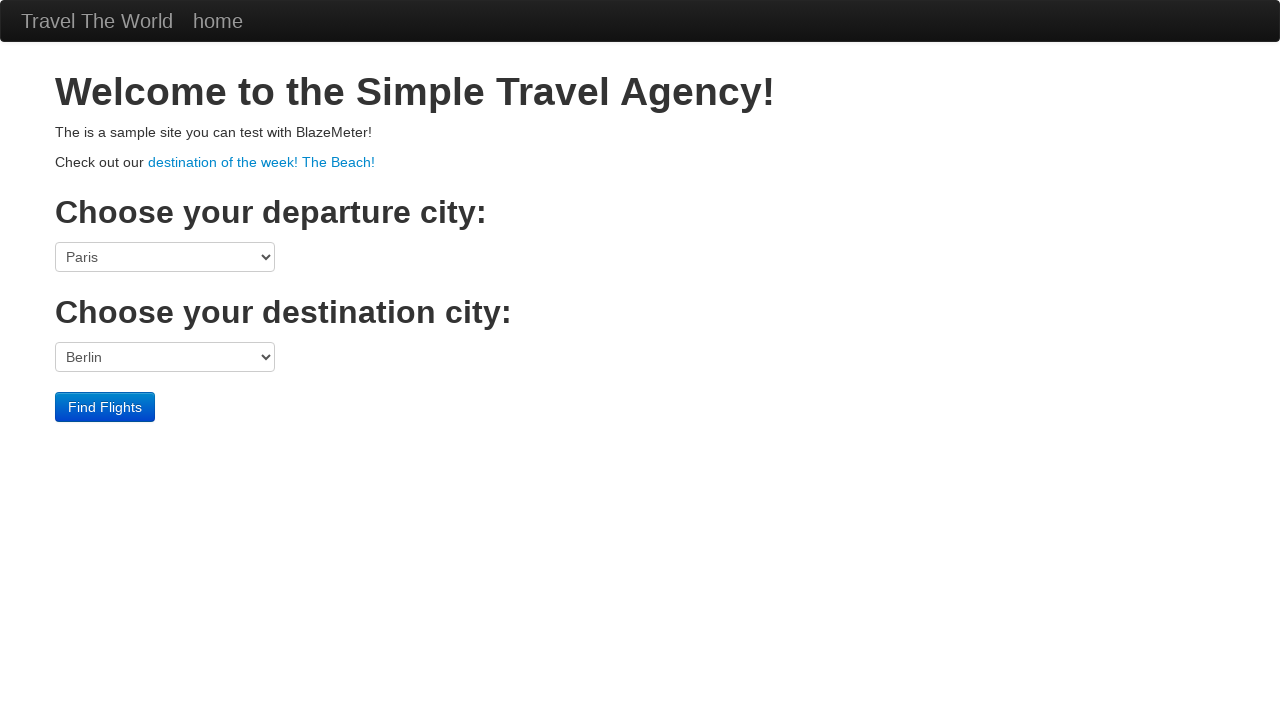